Tests table sorting functionality by clicking on a column header to sort, verifying the sort order, and then searching for a specific item across pagination

Starting URL: https://rahulshettyacademy.com/seleniumPractise/#/offers

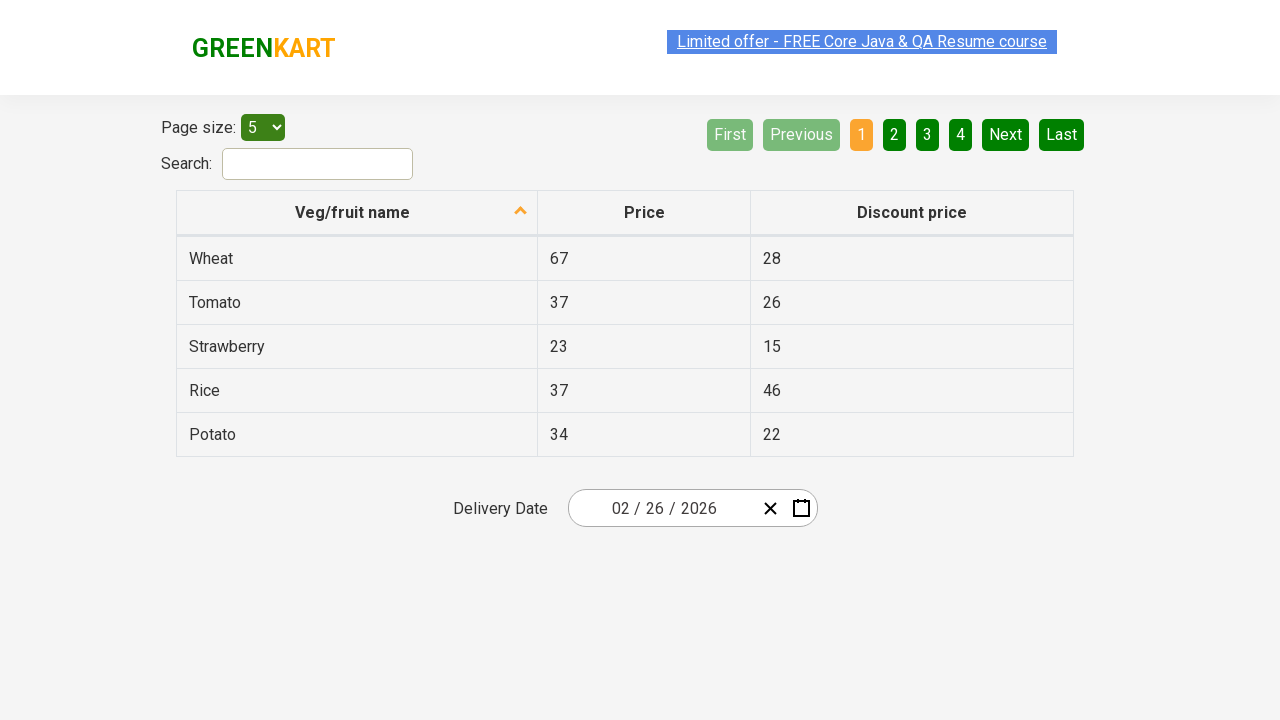

Clicked first column header to sort table at (357, 213) on xpath=//tr/th[1]
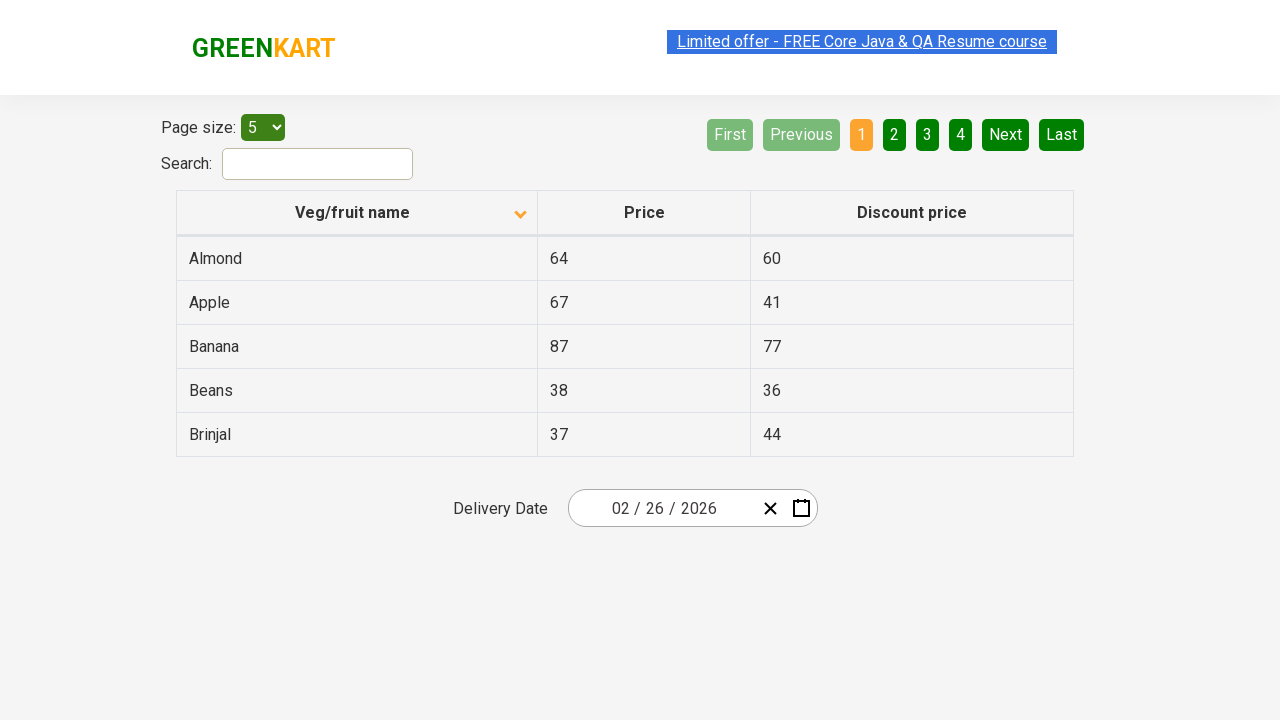

Retrieved all elements from first column
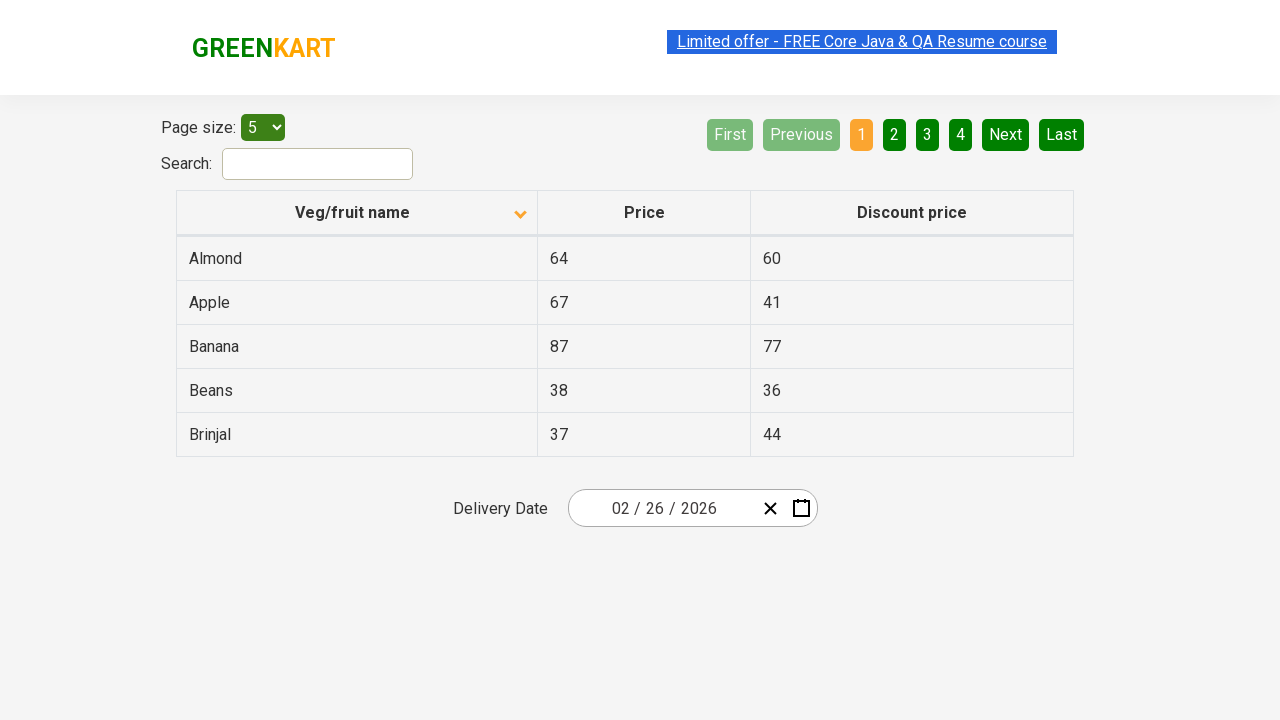

Verified that table is sorted in ascending order
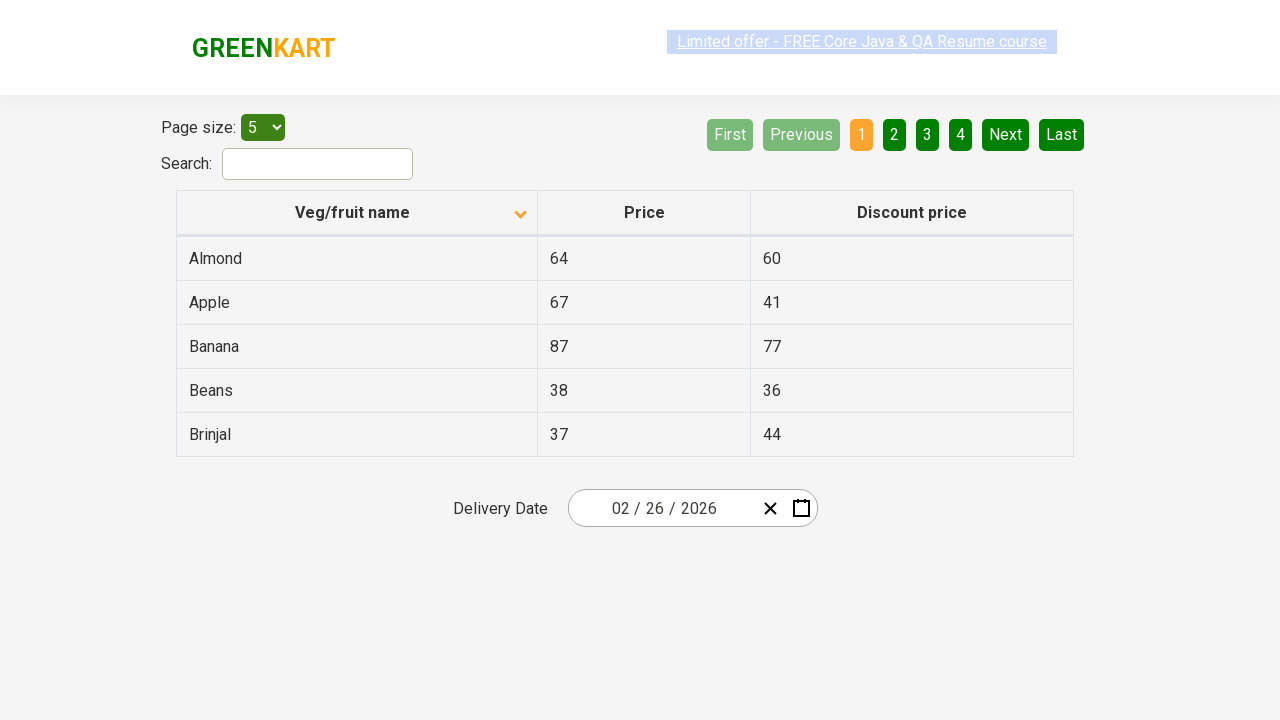

Retrieved all rows from current page
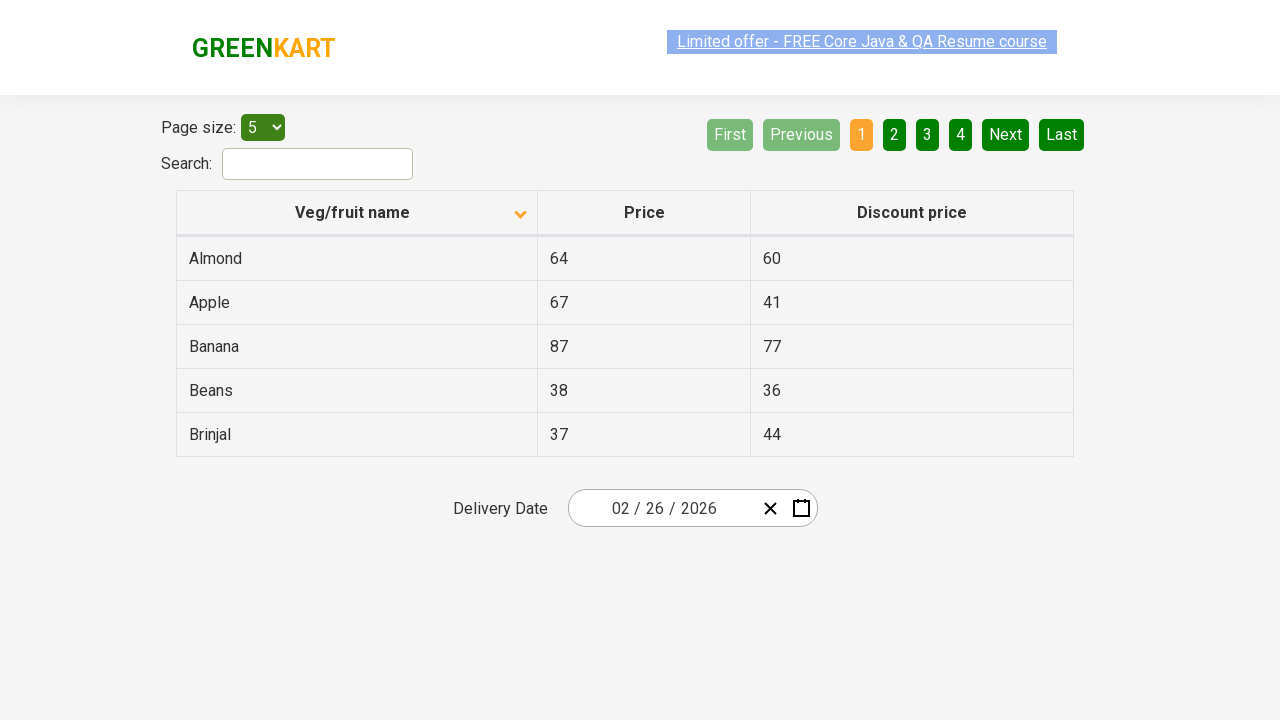

Clicked next page button to navigate to next page at (1006, 134) on [aria-label='Next']
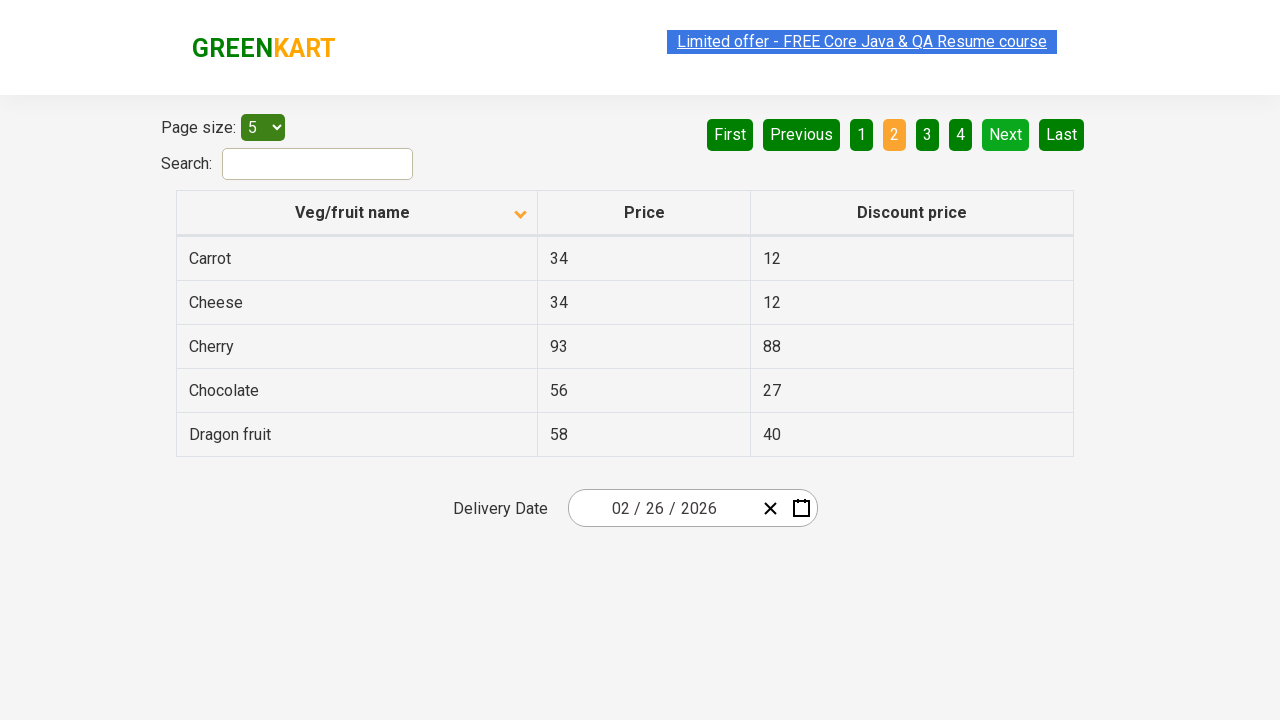

Waited for next page to load
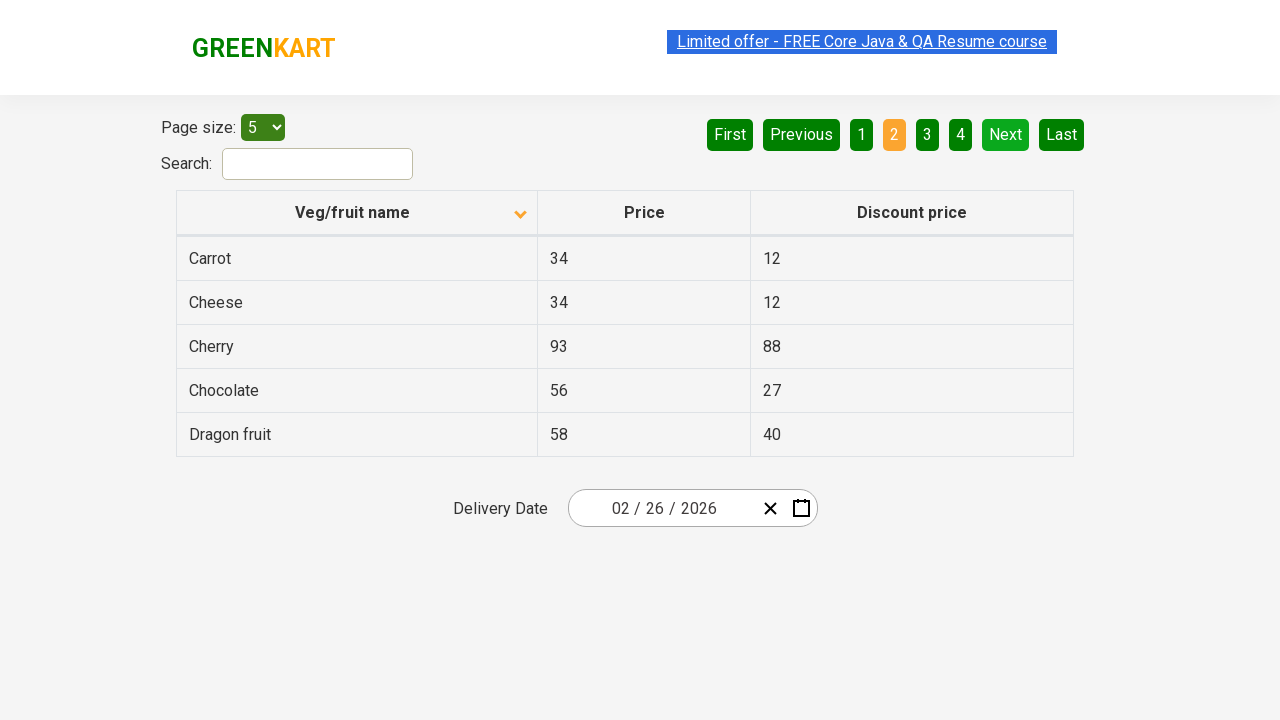

Retrieved all rows from current page
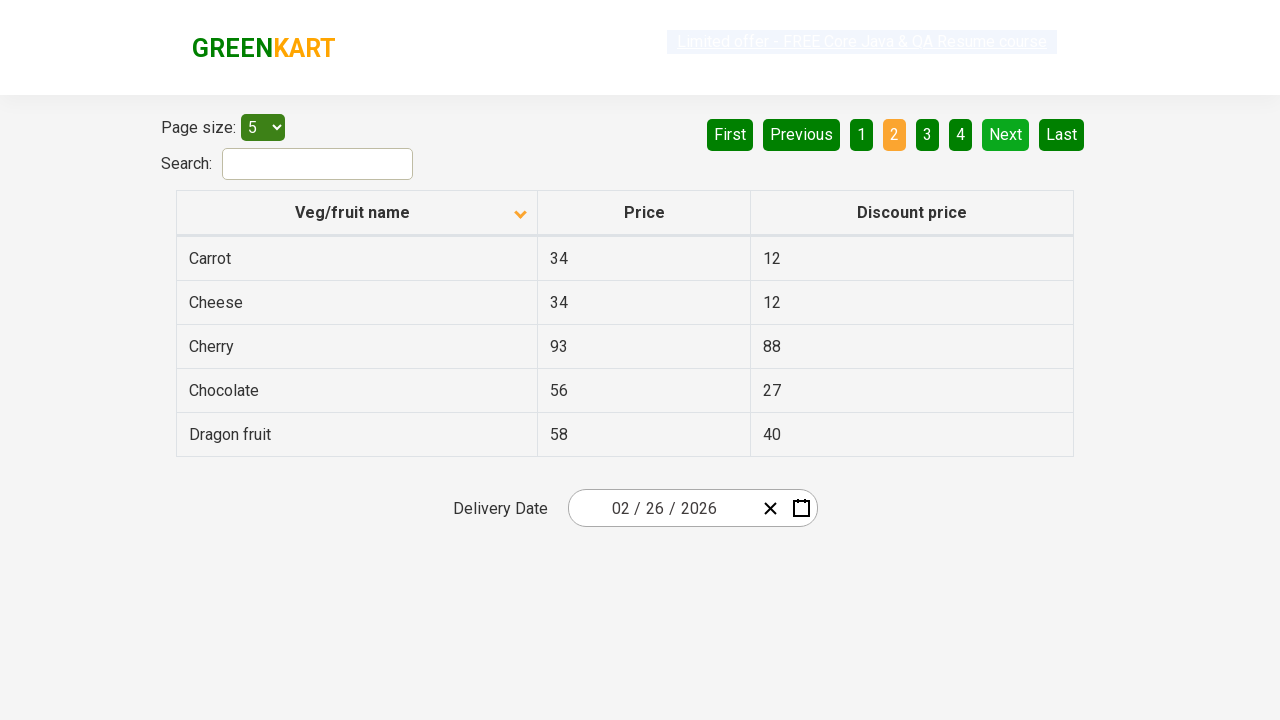

Clicked next page button to navigate to next page at (1006, 134) on [aria-label='Next']
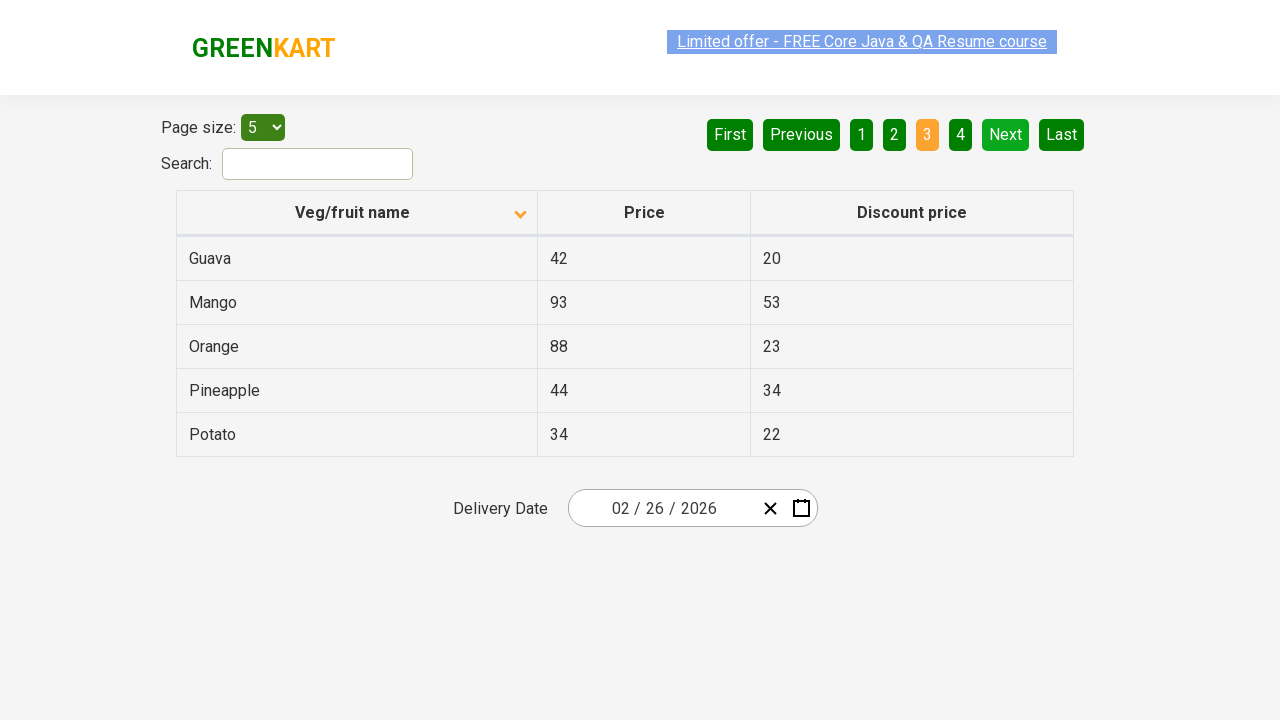

Waited for next page to load
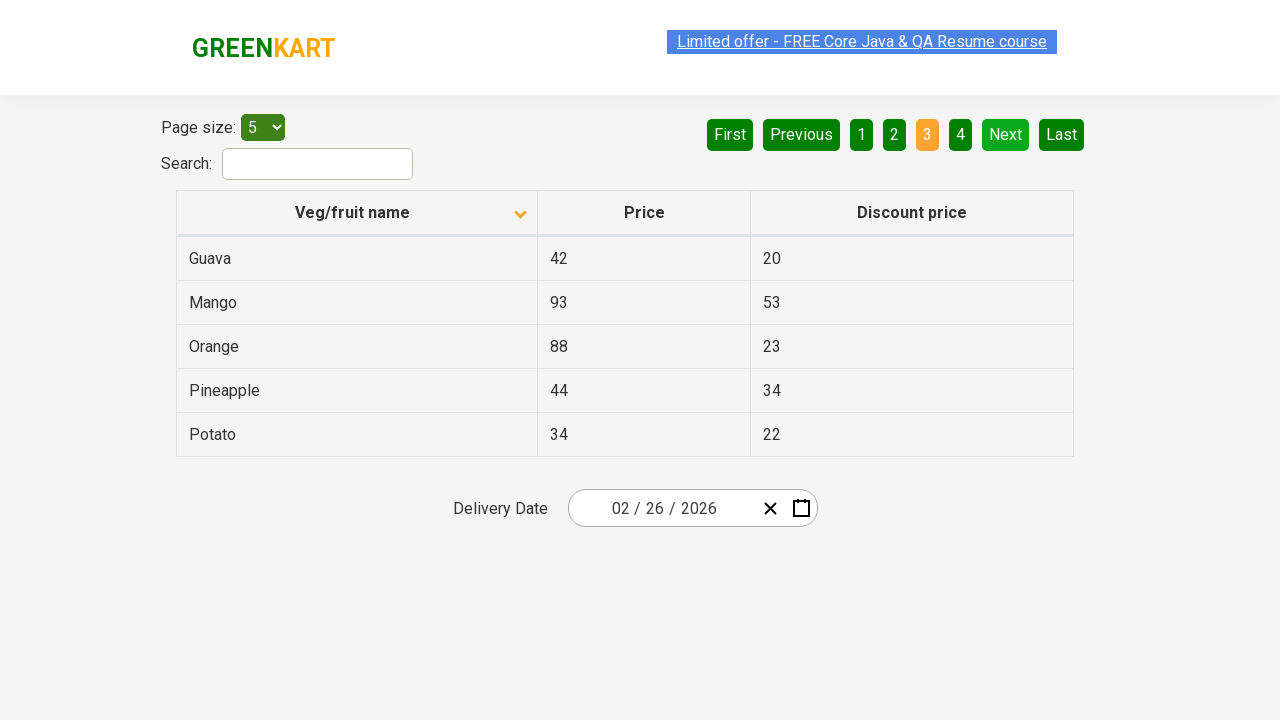

Retrieved all rows from current page
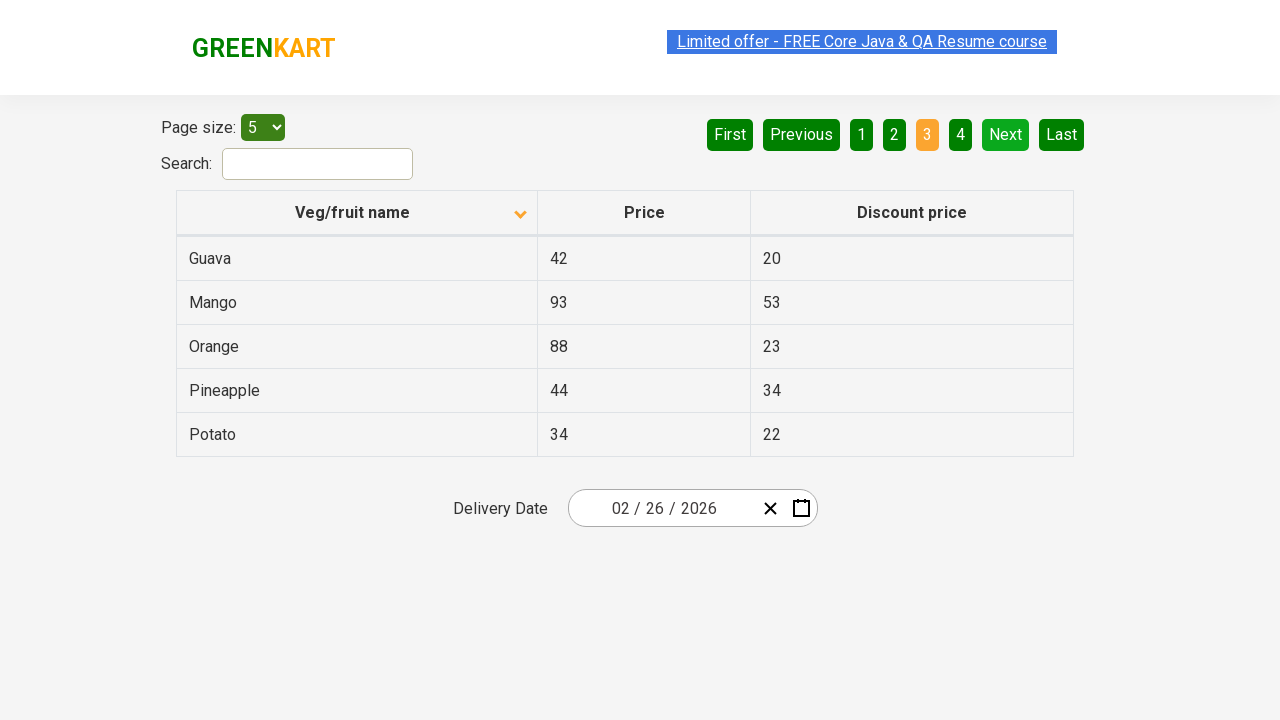

Clicked next page button to navigate to next page at (1006, 134) on [aria-label='Next']
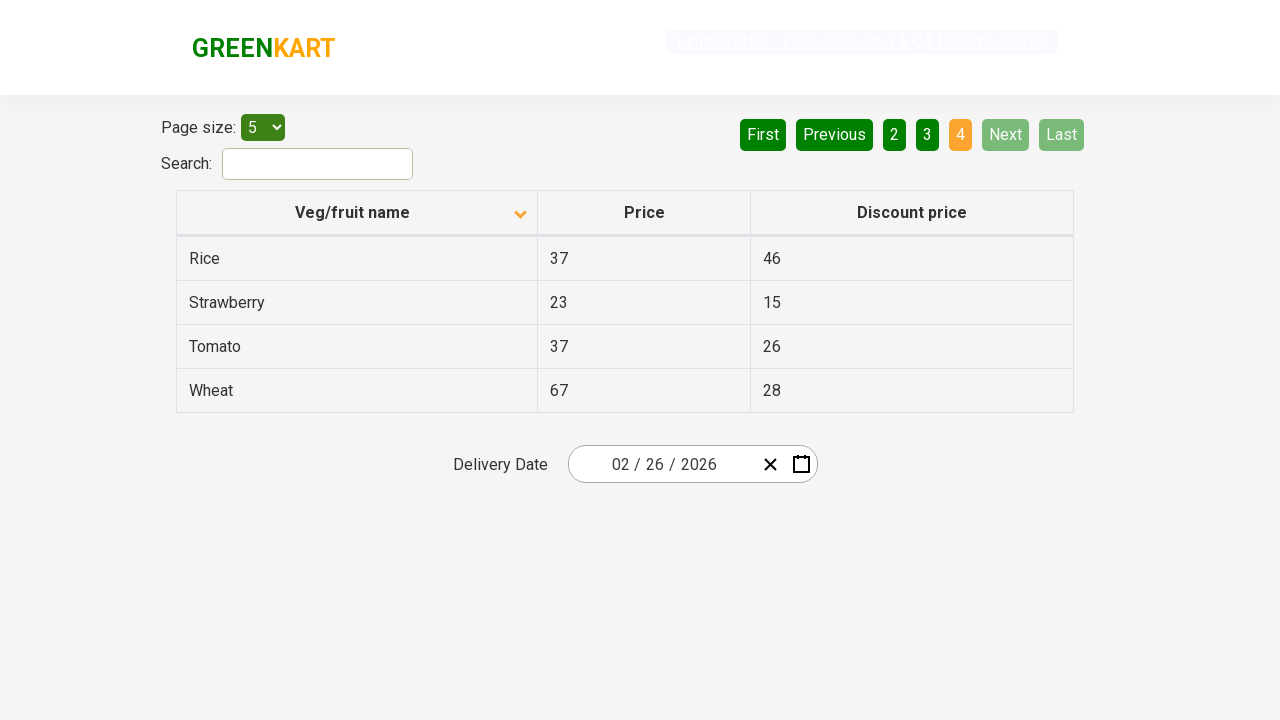

Waited for next page to load
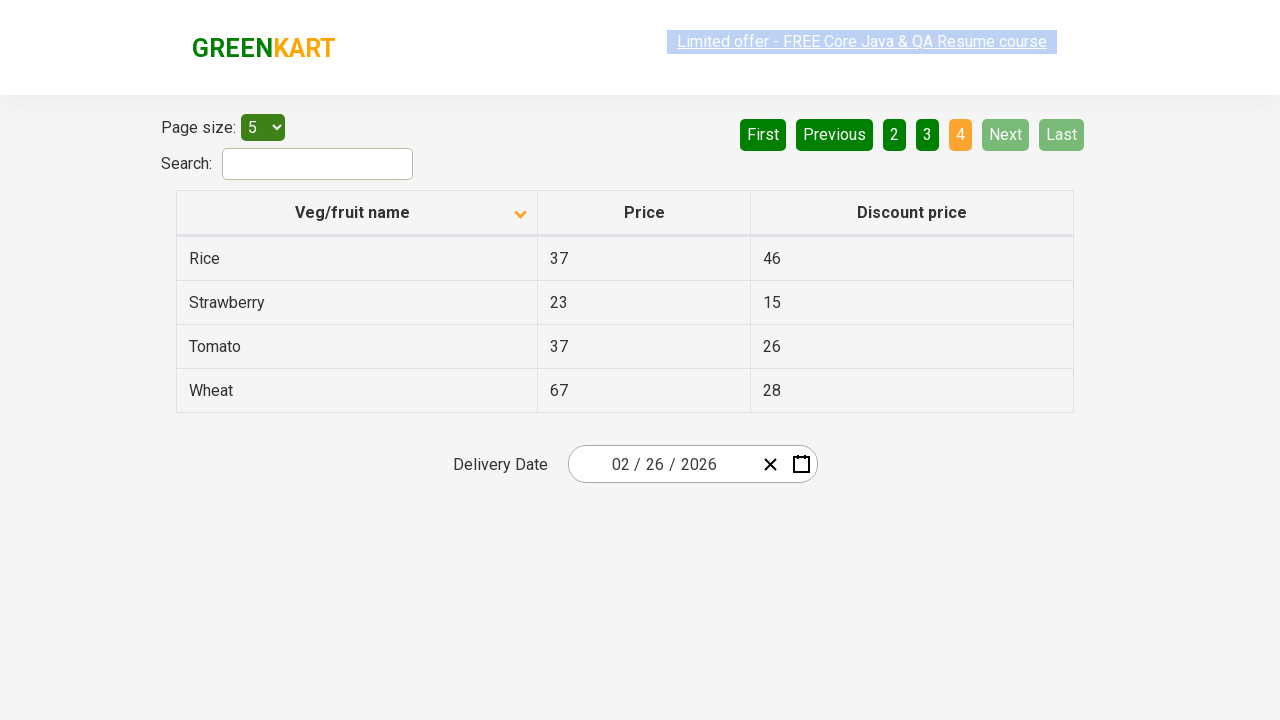

Retrieved all rows from current page
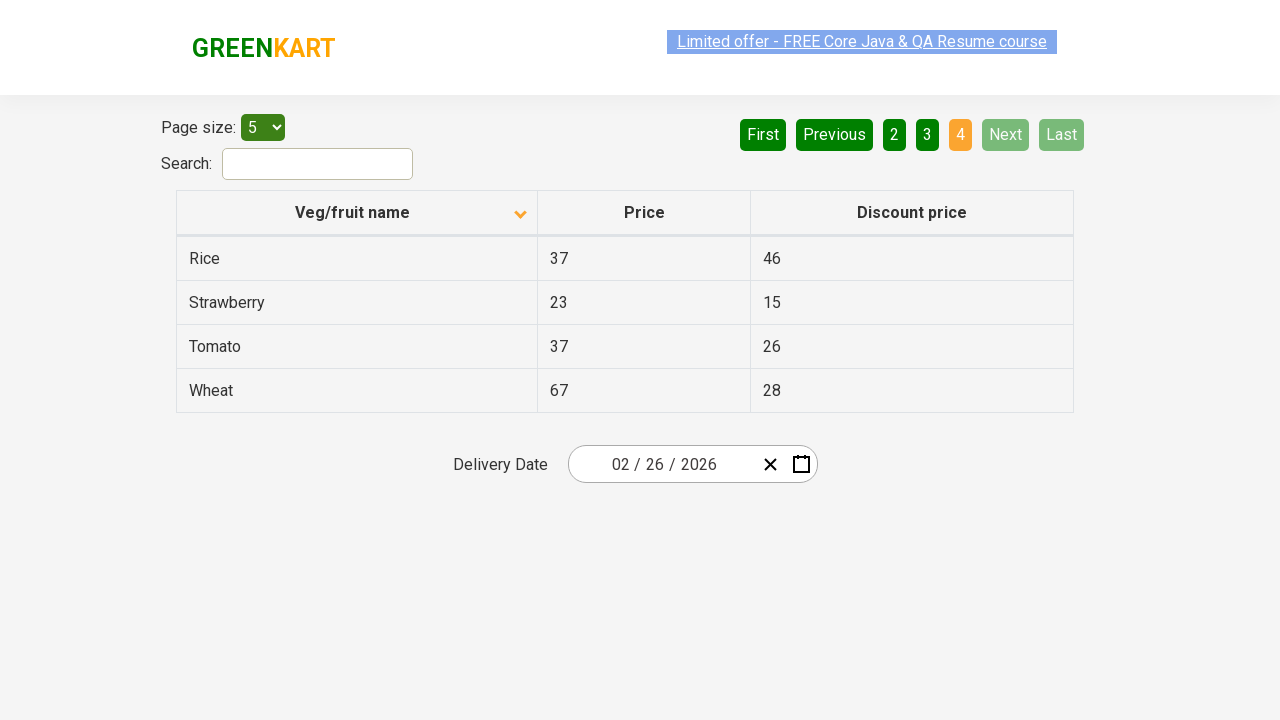

Found 'Rice' in table with price: 37
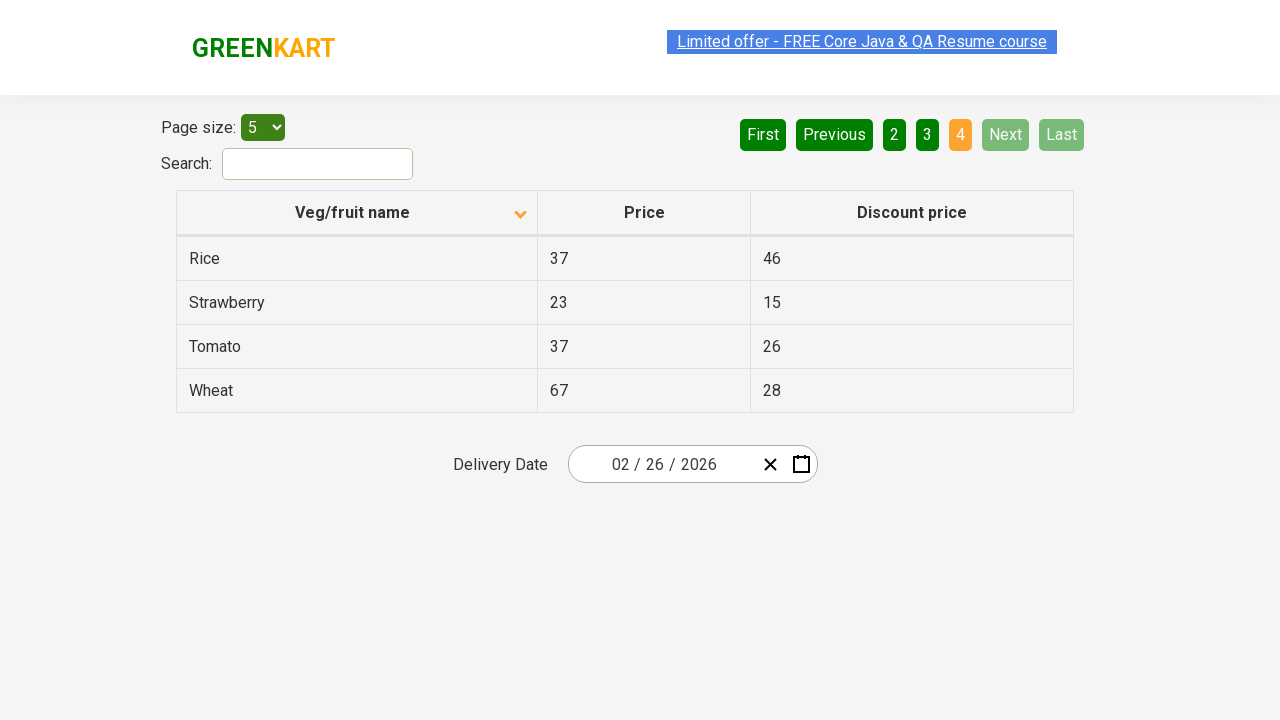

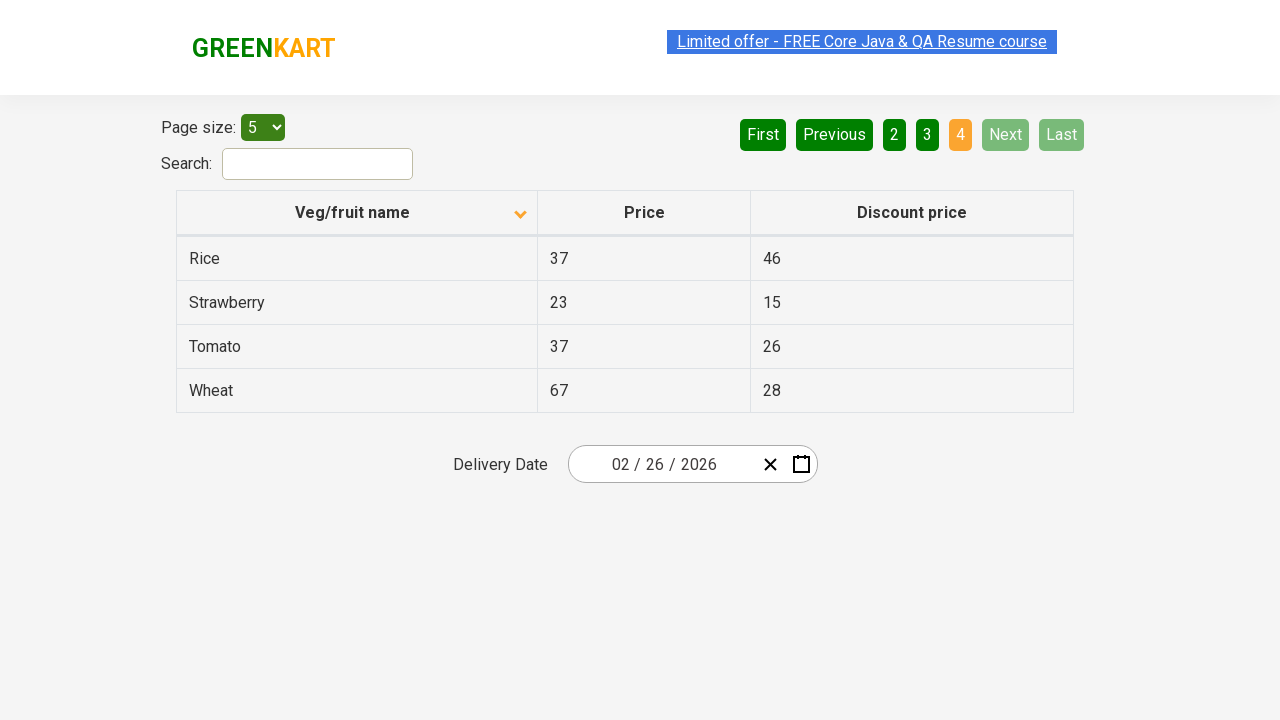